Tests the vehicle search functionality on a car dealership website by entering a specific car model name and submitting the search form

Starting URL: https://alvoradaveiculos.com.br

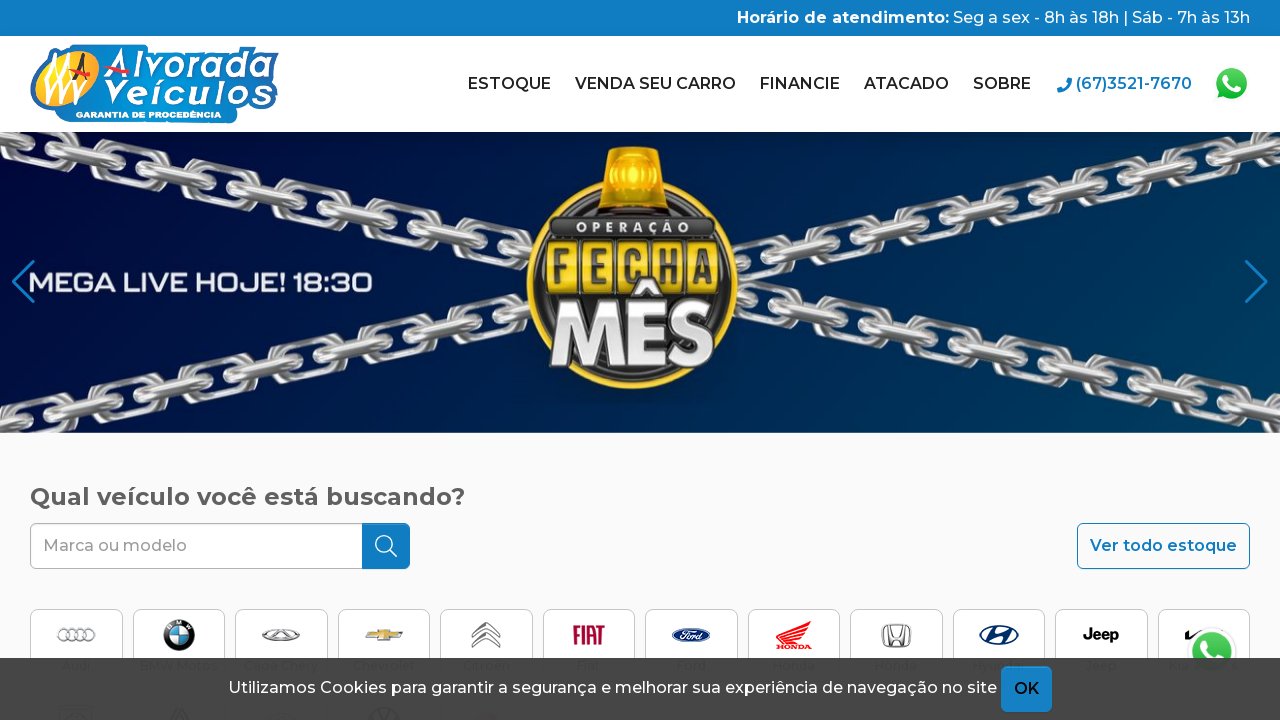

Search field element loaded
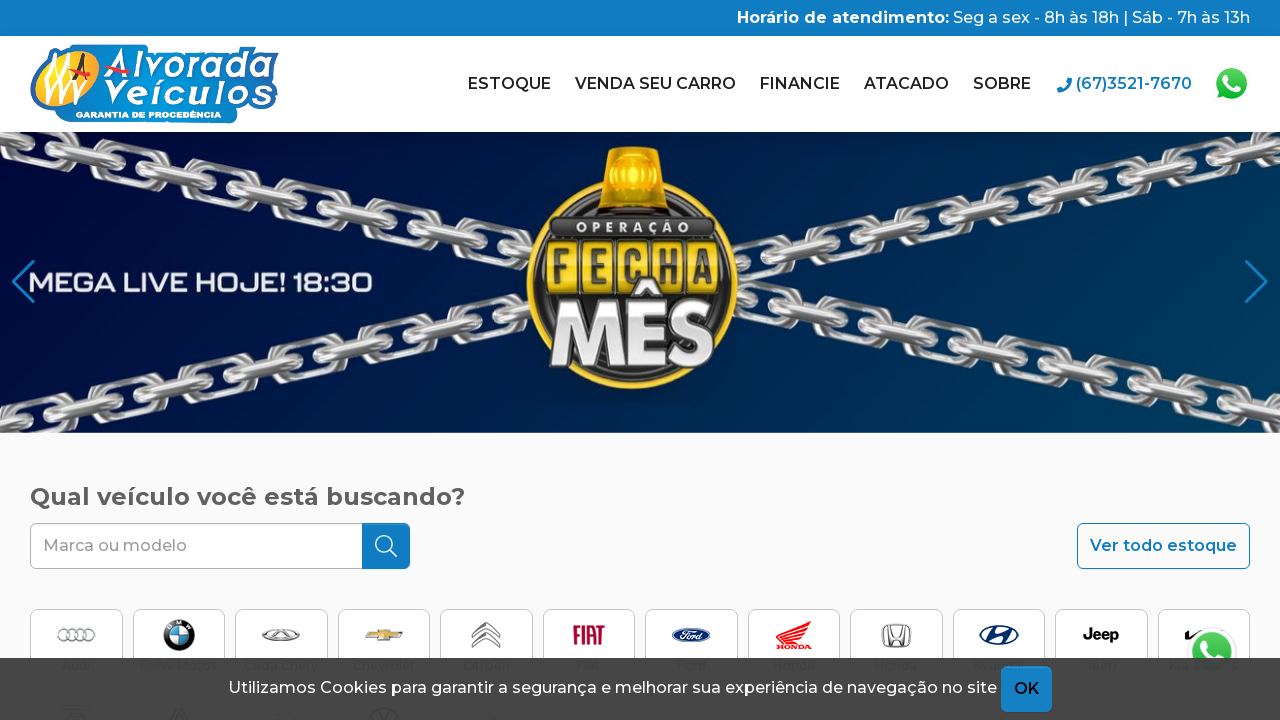

Filled search field with car model 'COMPASS LIMITED 2.0 4x4 Diesel 16V Aut' on #term
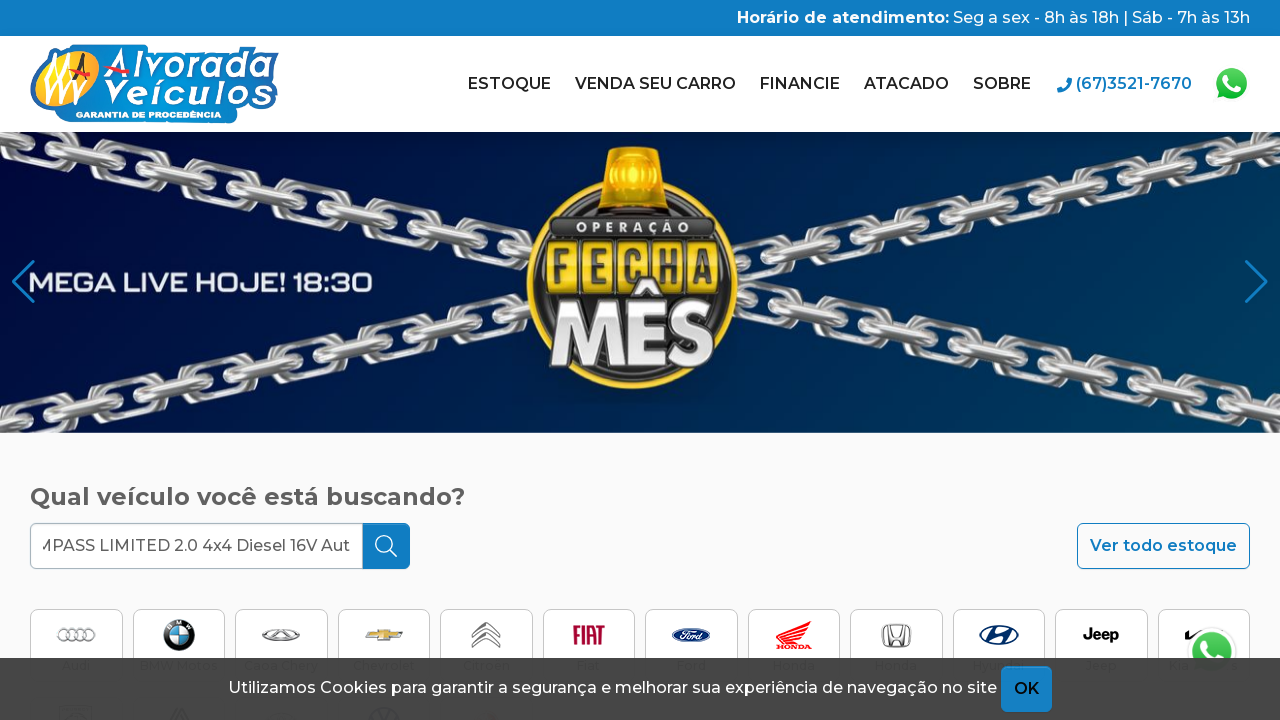

Clicked search button to submit vehicle search at (386, 546) on #submit-search
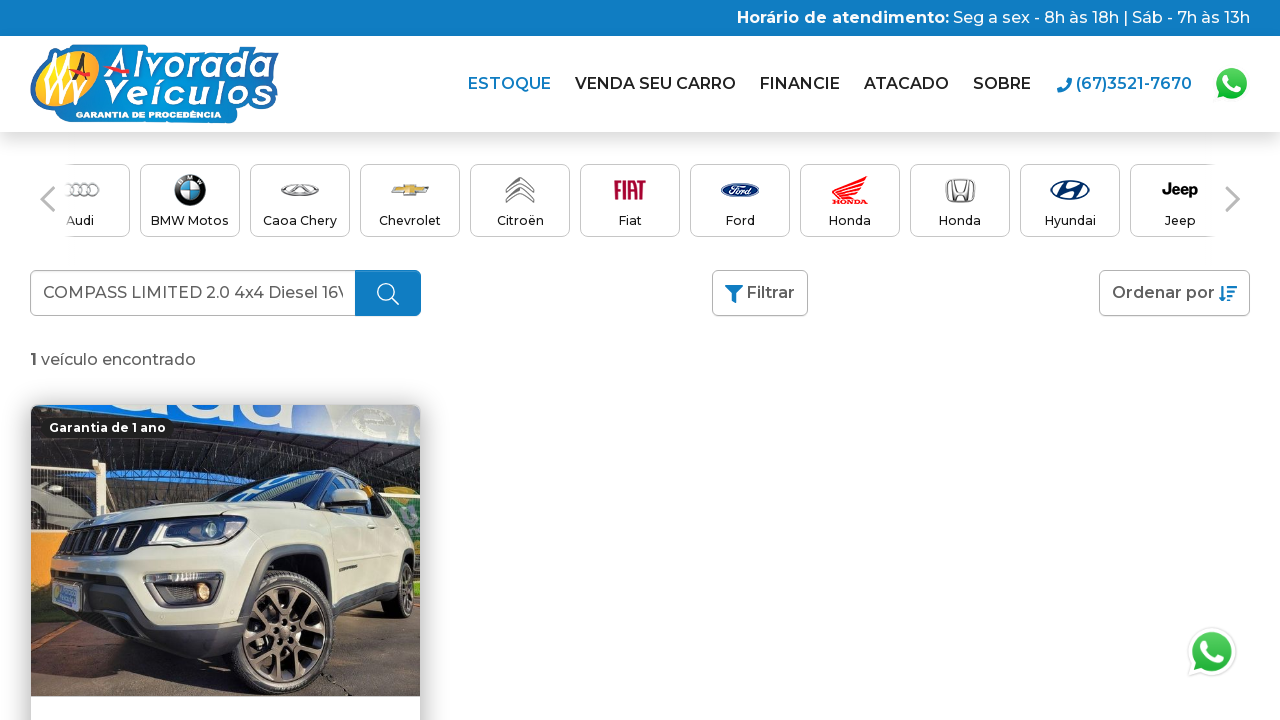

Search results loaded and network idle
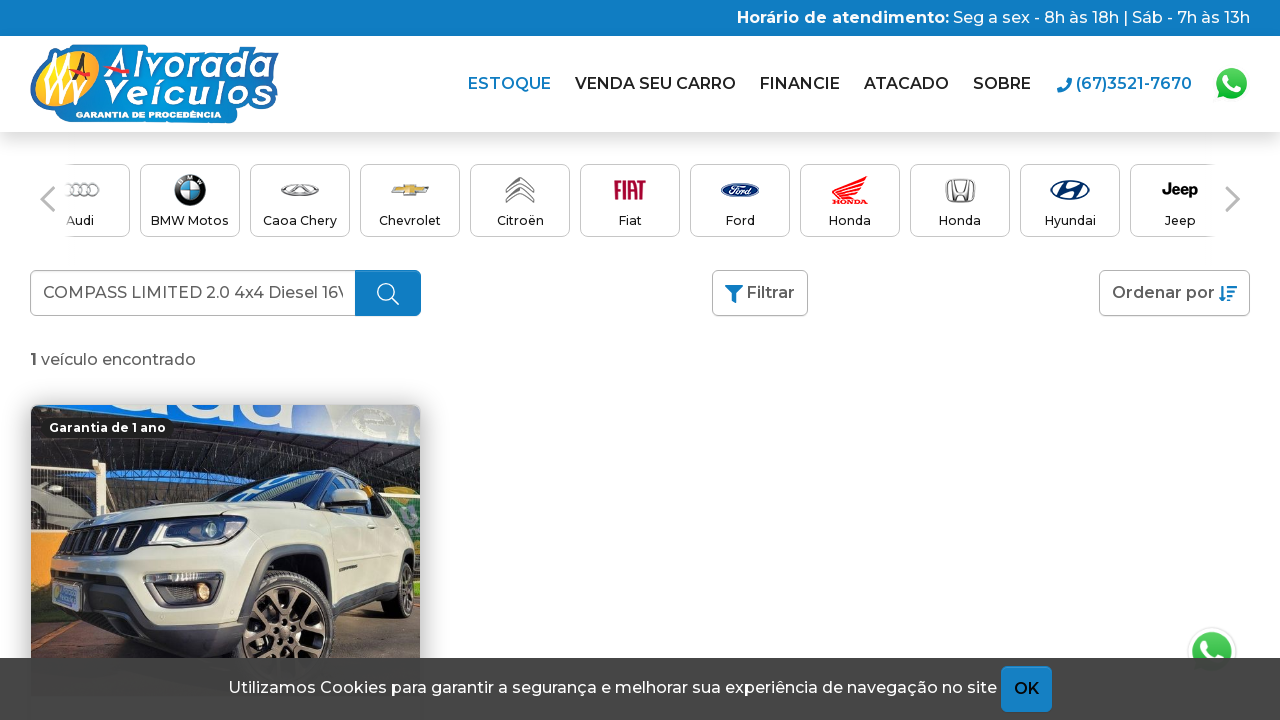

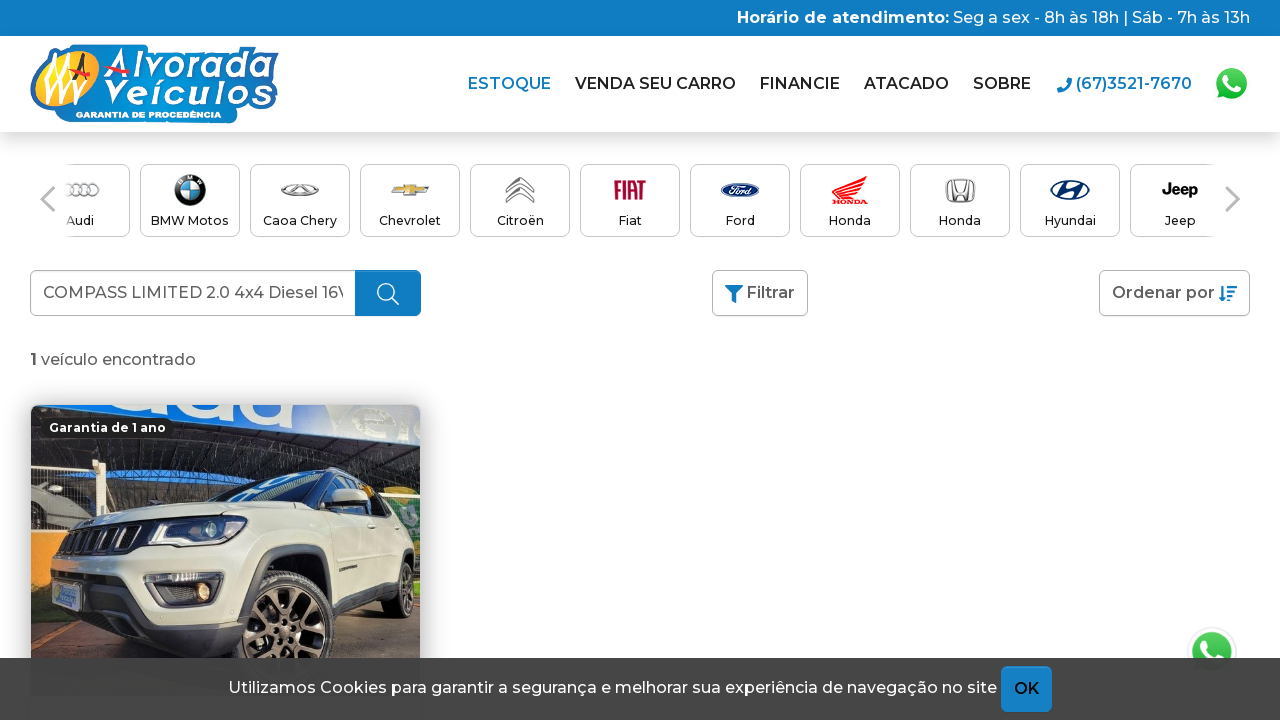